Tests file upload functionality by uploading a text file and verifying the success message

Starting URL: https://the-internet.herokuapp.com/upload

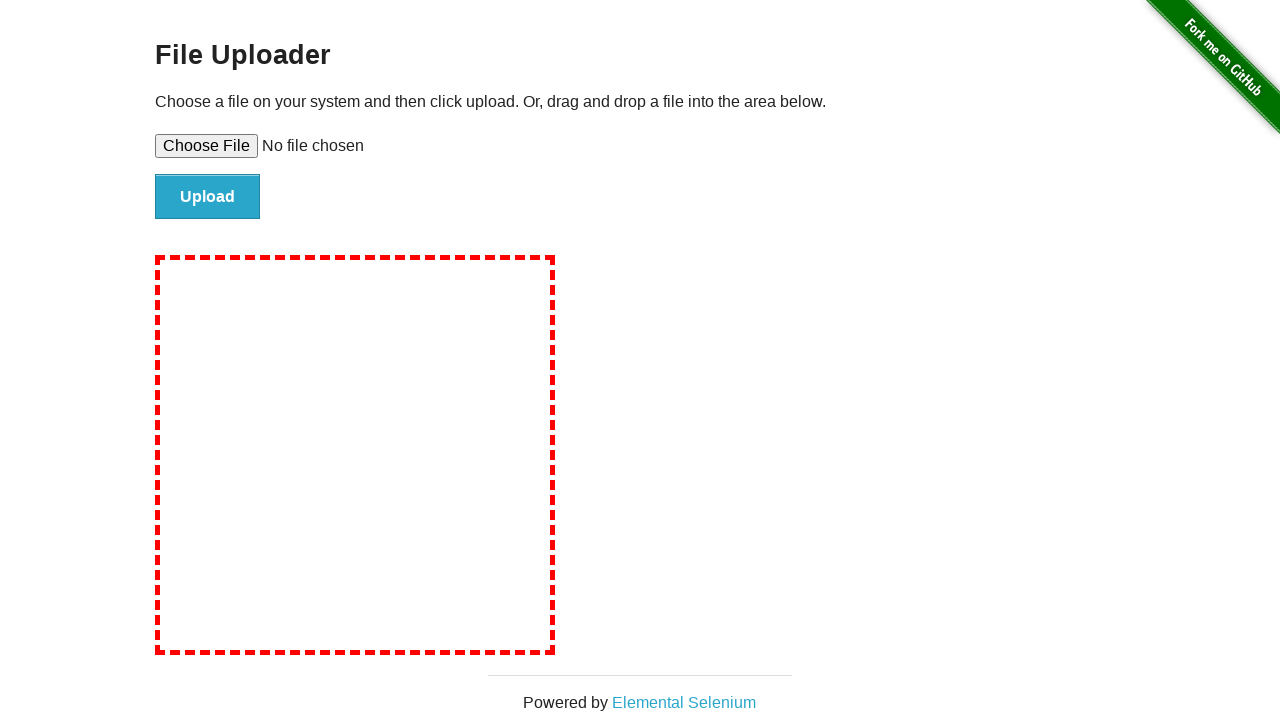

Set input file with test_upload_file.txt containing test content
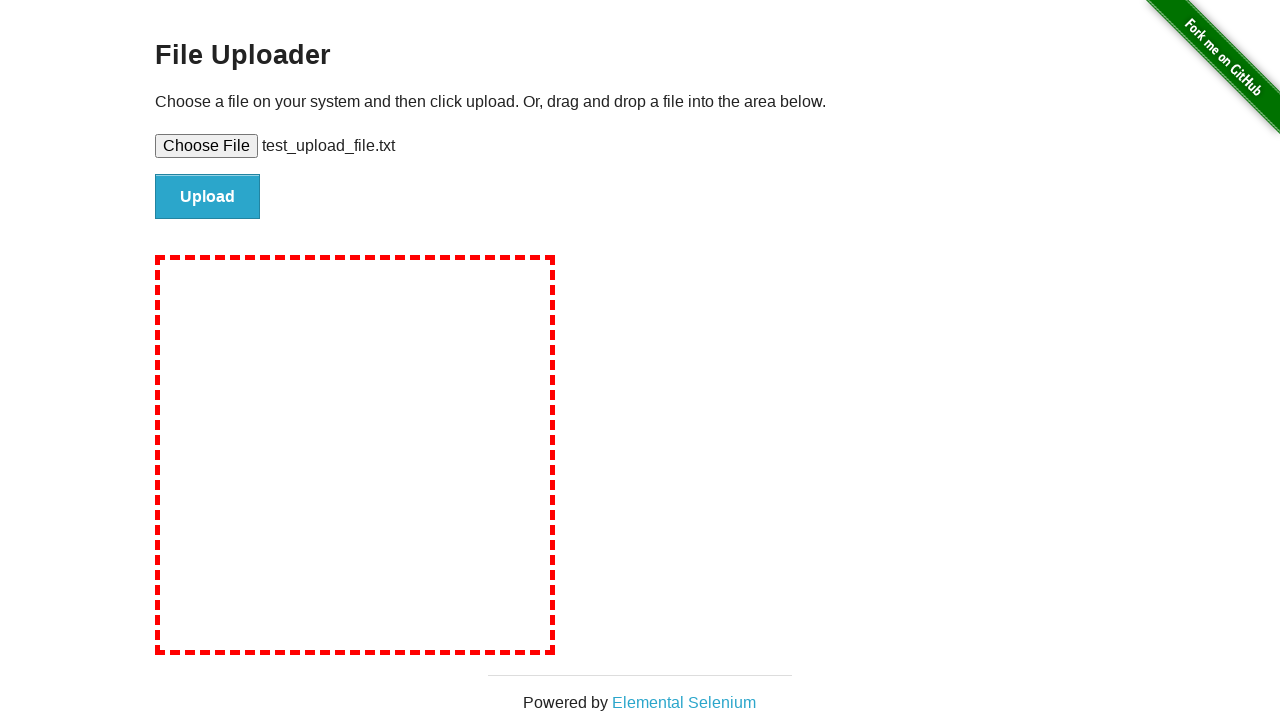

Clicked file submit button at (208, 197) on xpath=//input[@id='file-submit']
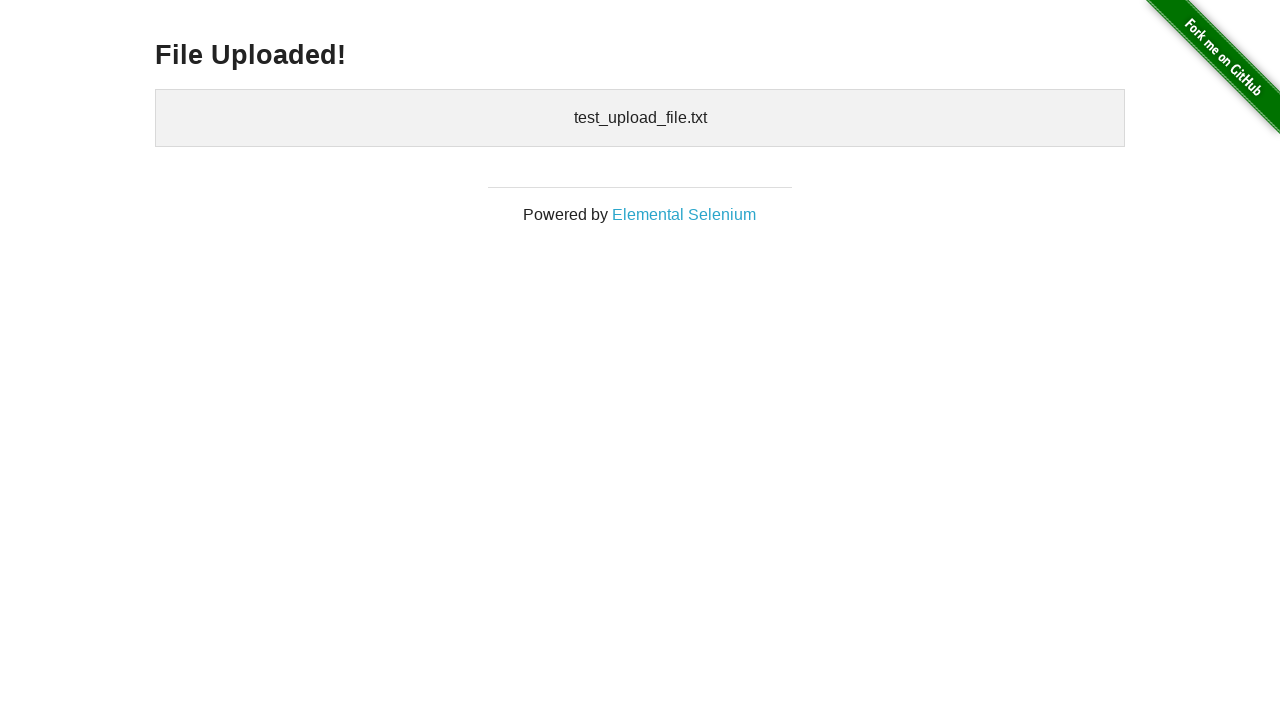

Success message 'File Uploaded!' appeared, confirming file upload
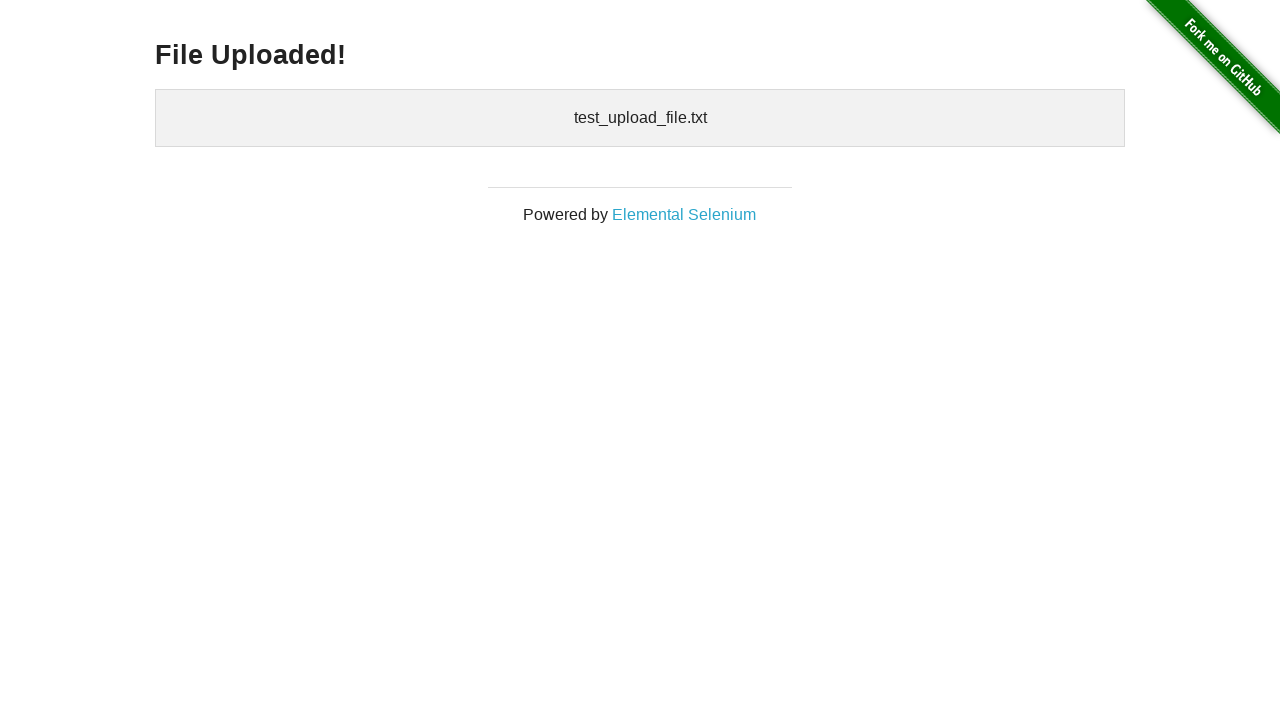

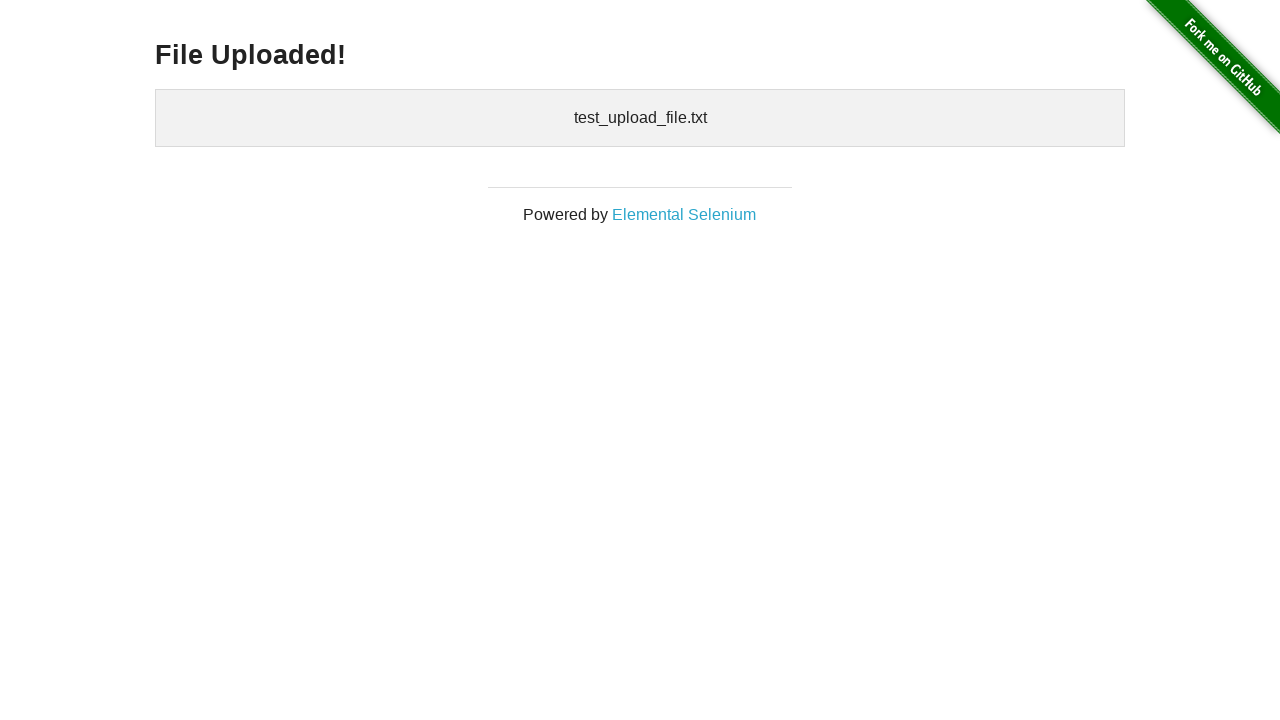